Solves a math challenge by extracting a value from an image attribute, calculating the result, and submitting a form with robot verification checkboxes

Starting URL: http://suninjuly.github.io/get_attribute.html

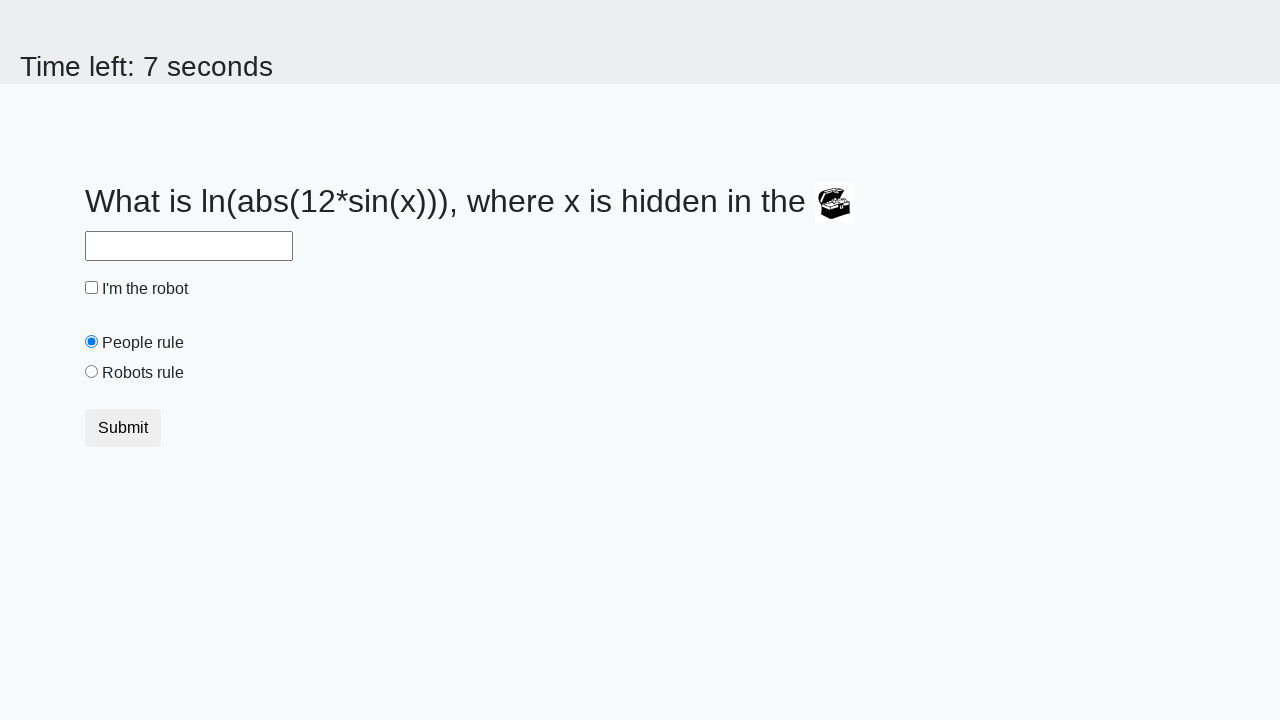

Located treasure image element
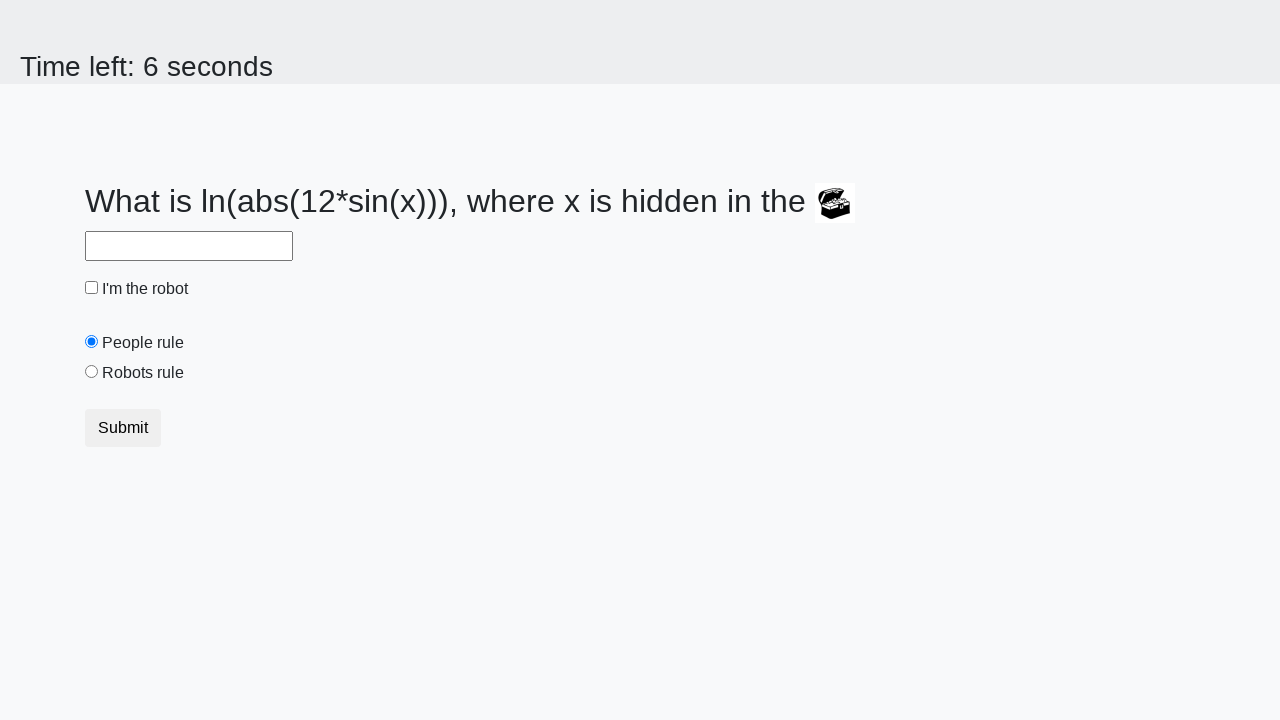

Extracted valuex attribute from treasure image
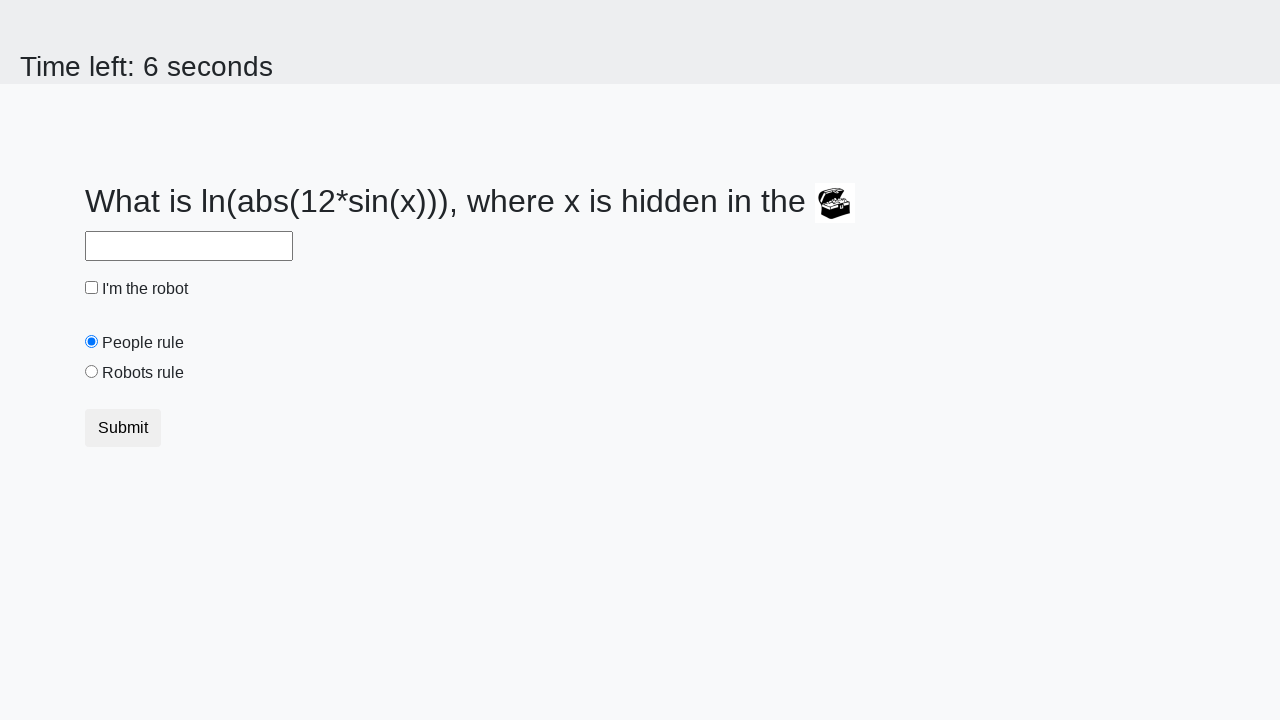

Calculated math result: 2.463121416235488
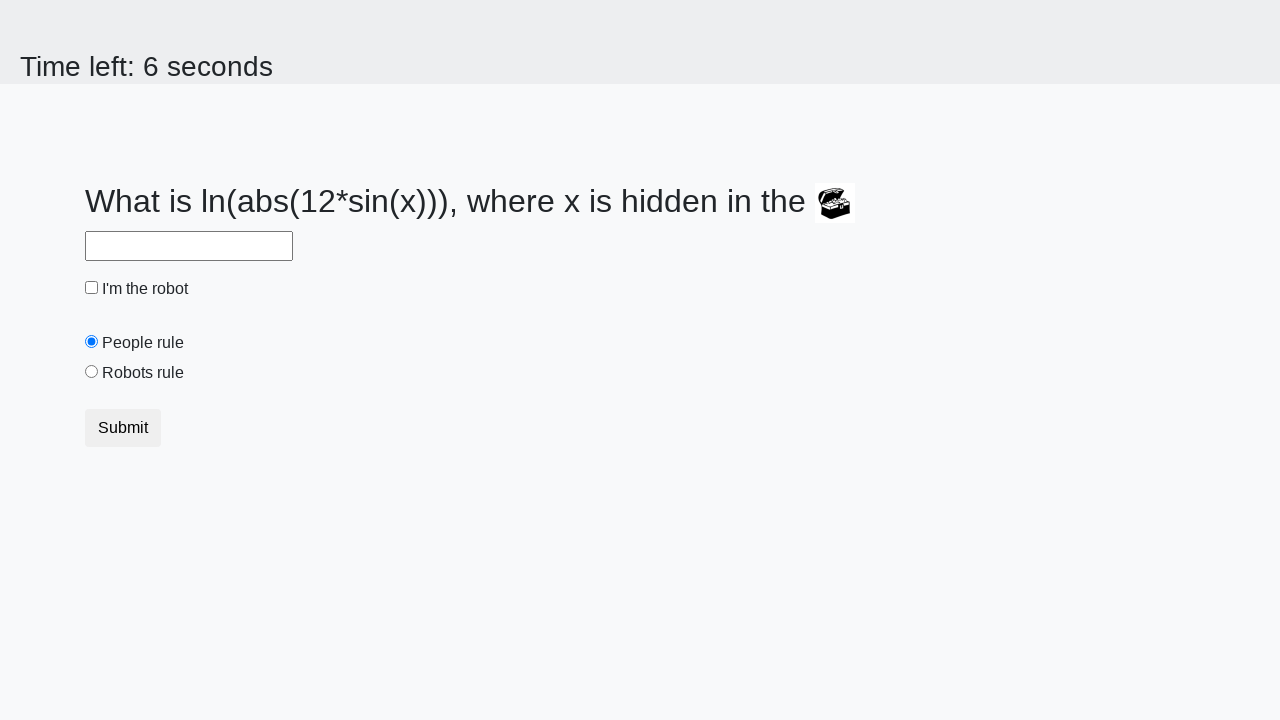

Filled answer field with calculated value on input#answer
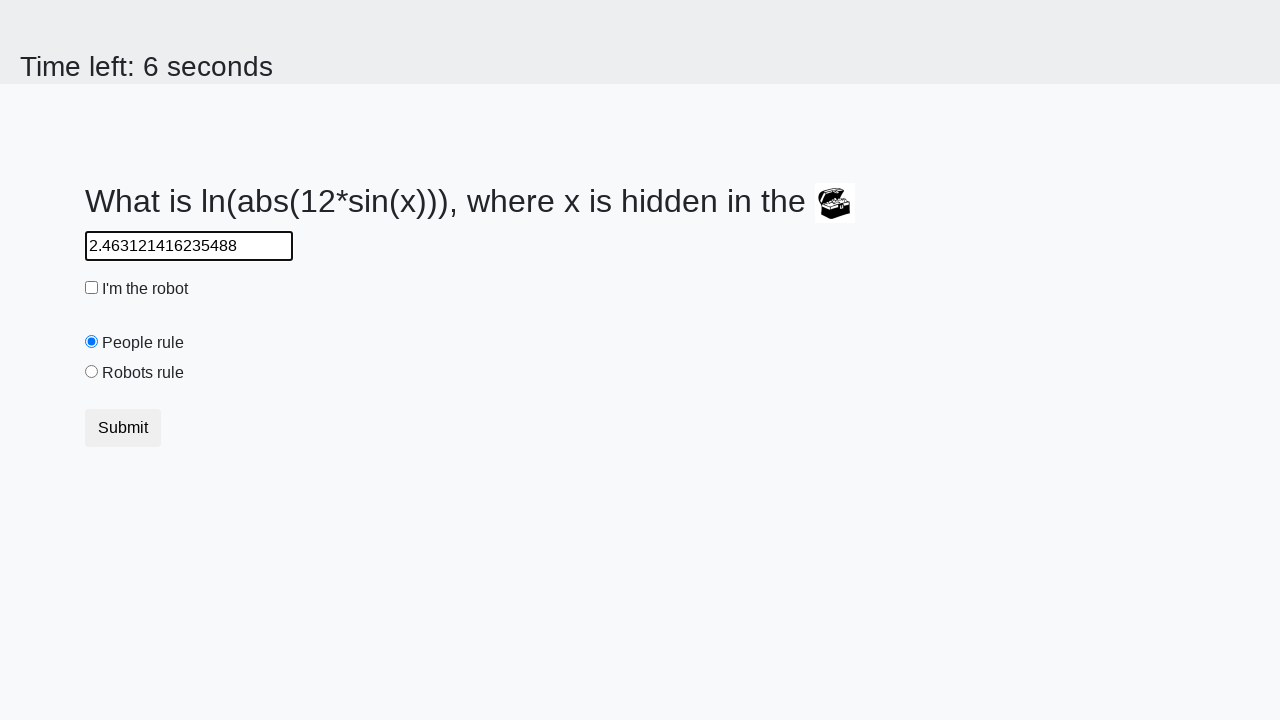

Clicked robot verification checkbox at (92, 288) on #robotCheckbox
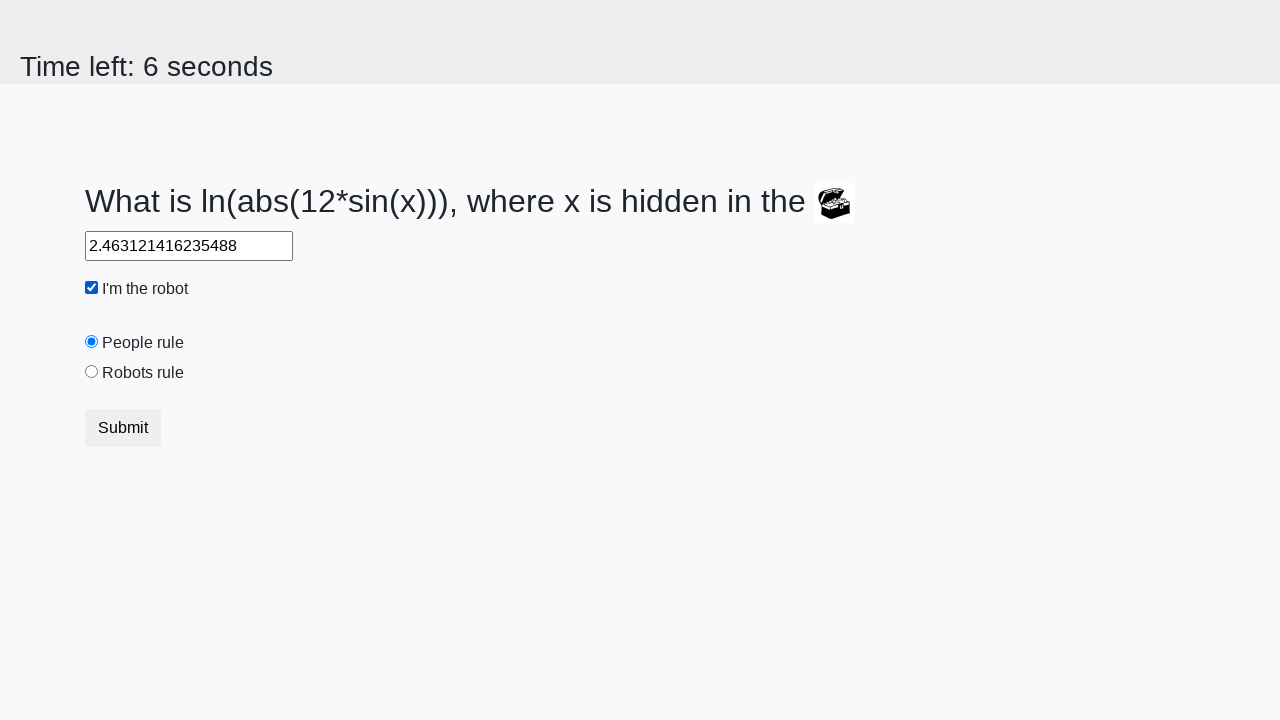

Selected robots rule radio button at (92, 372) on #robotsRule
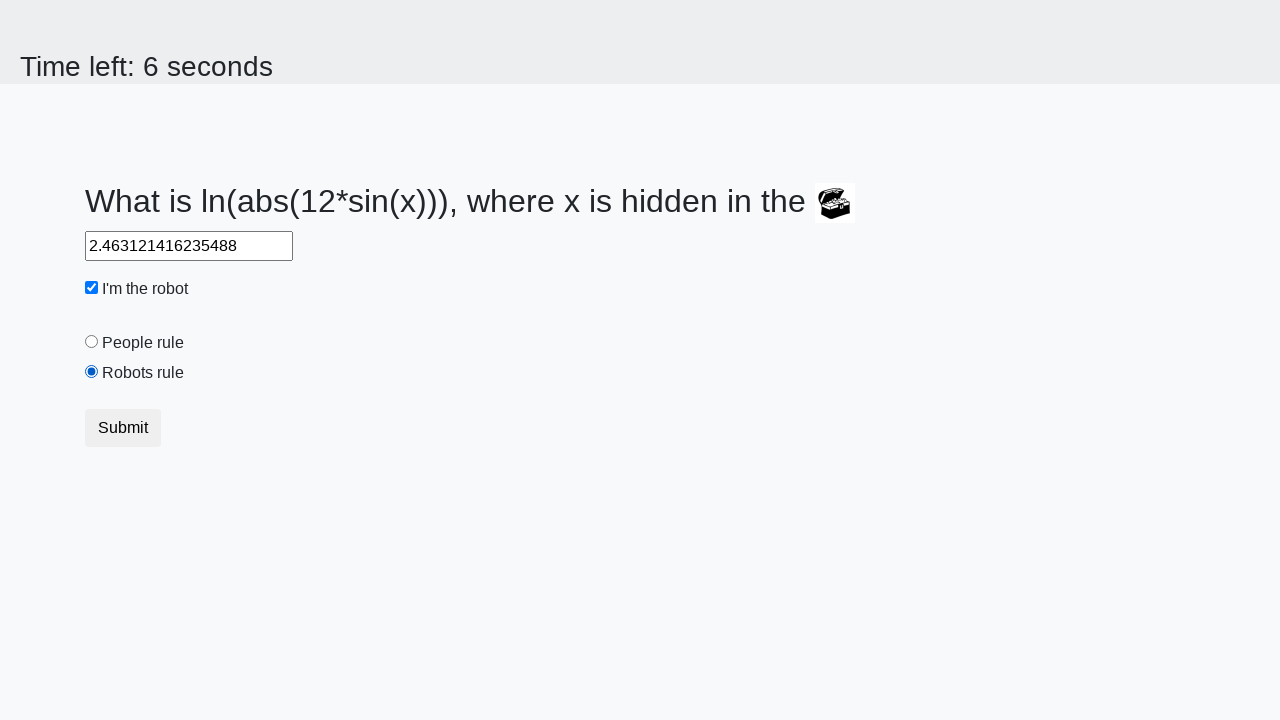

Clicked submit button to submit form at (123, 428) on button.btn
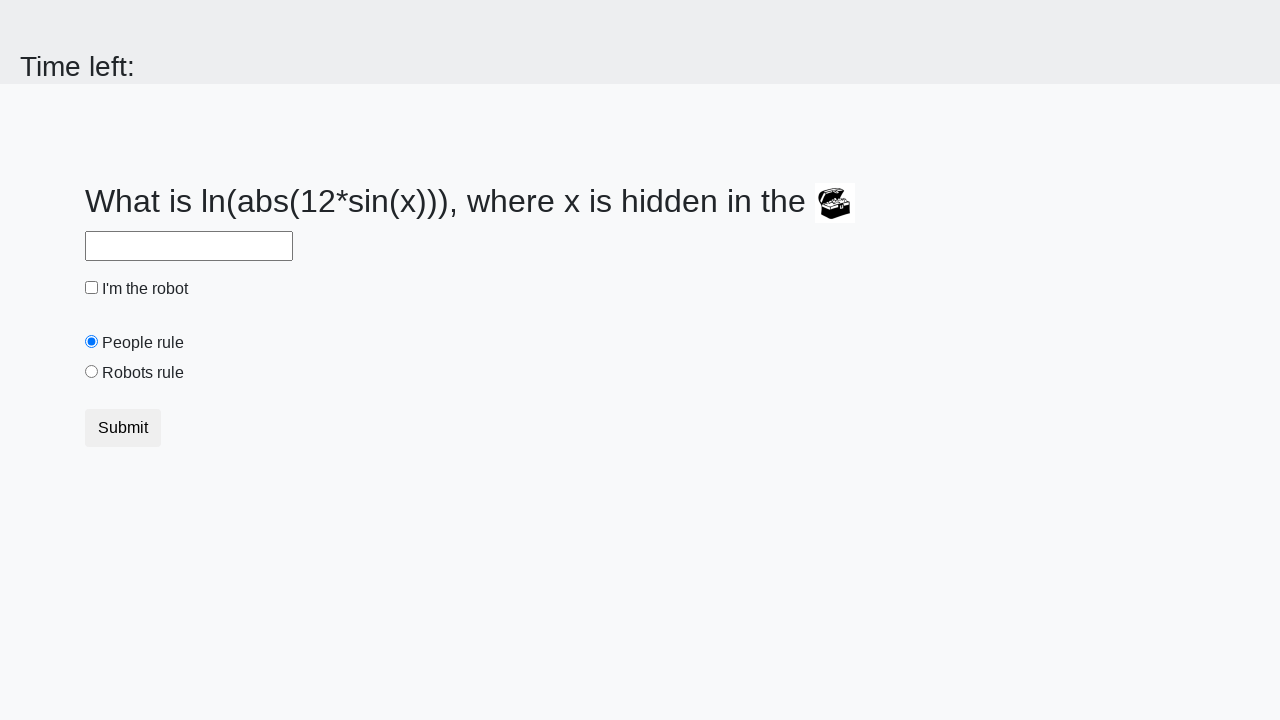

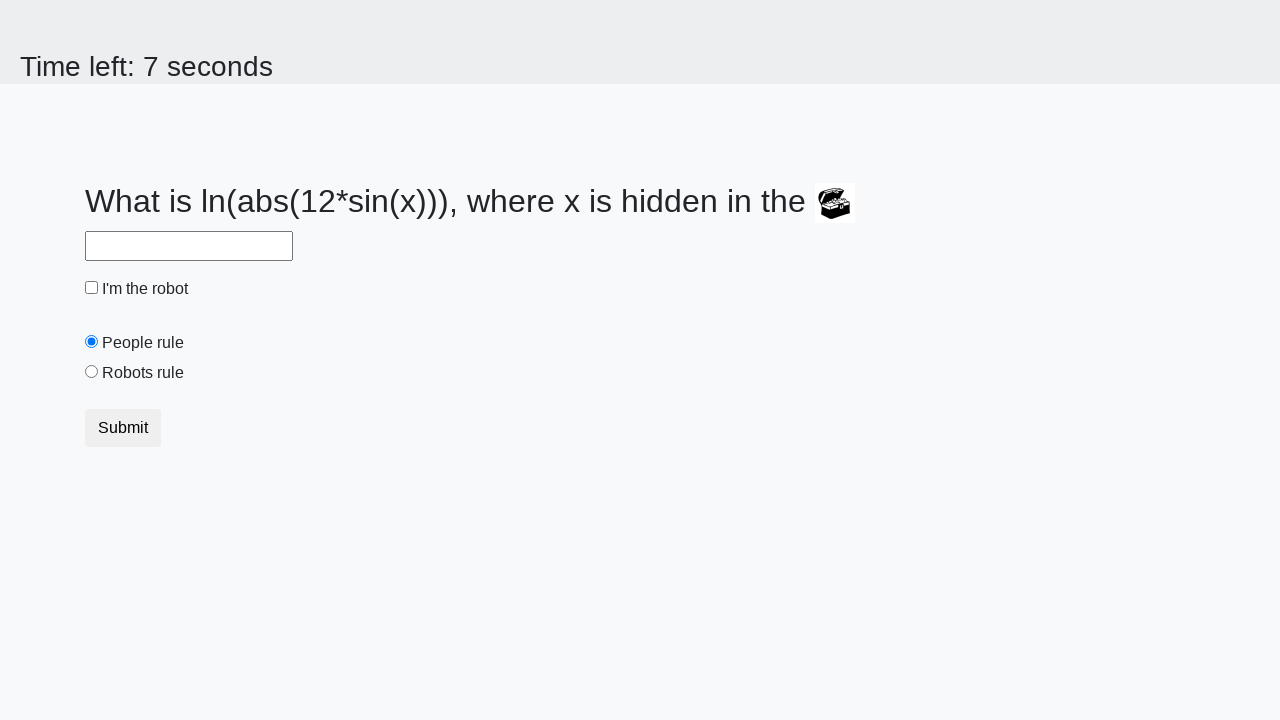